Gets the dimensions of the countries autocomplete input field

Starting URL: https://rahulshettyacademy.com/AutomationPractice/

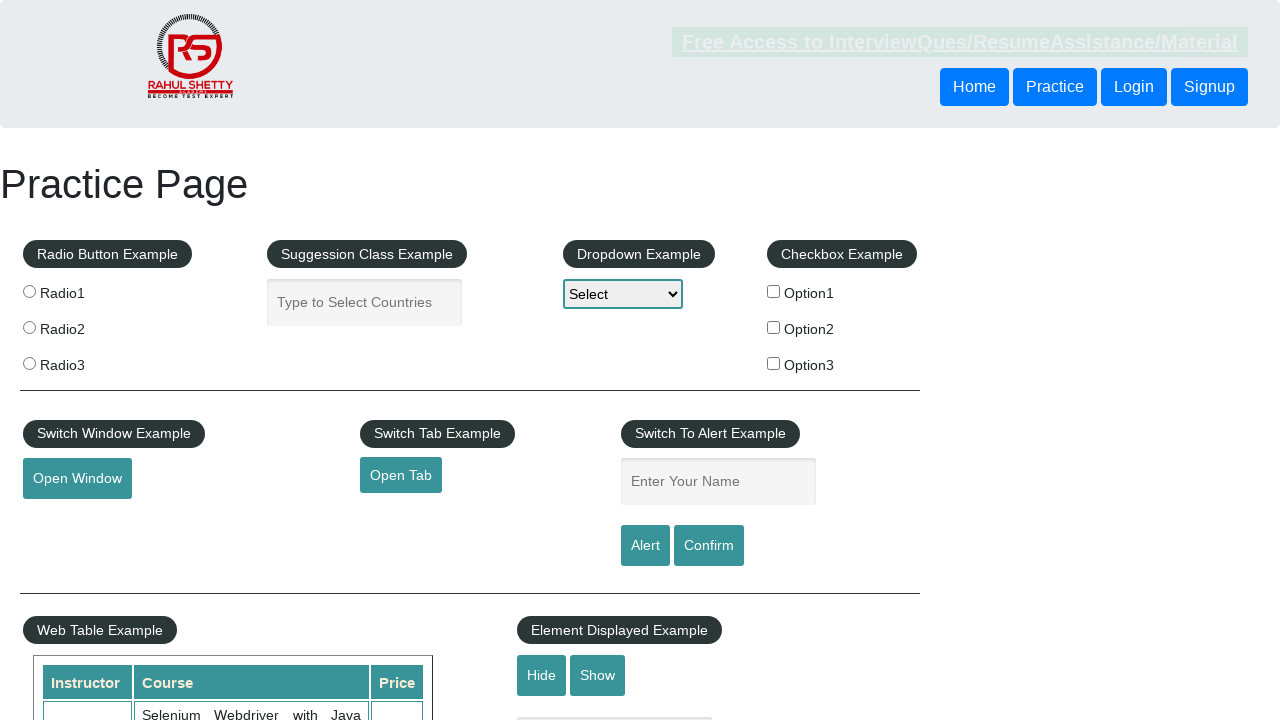

Navigated to AutomationPractice page
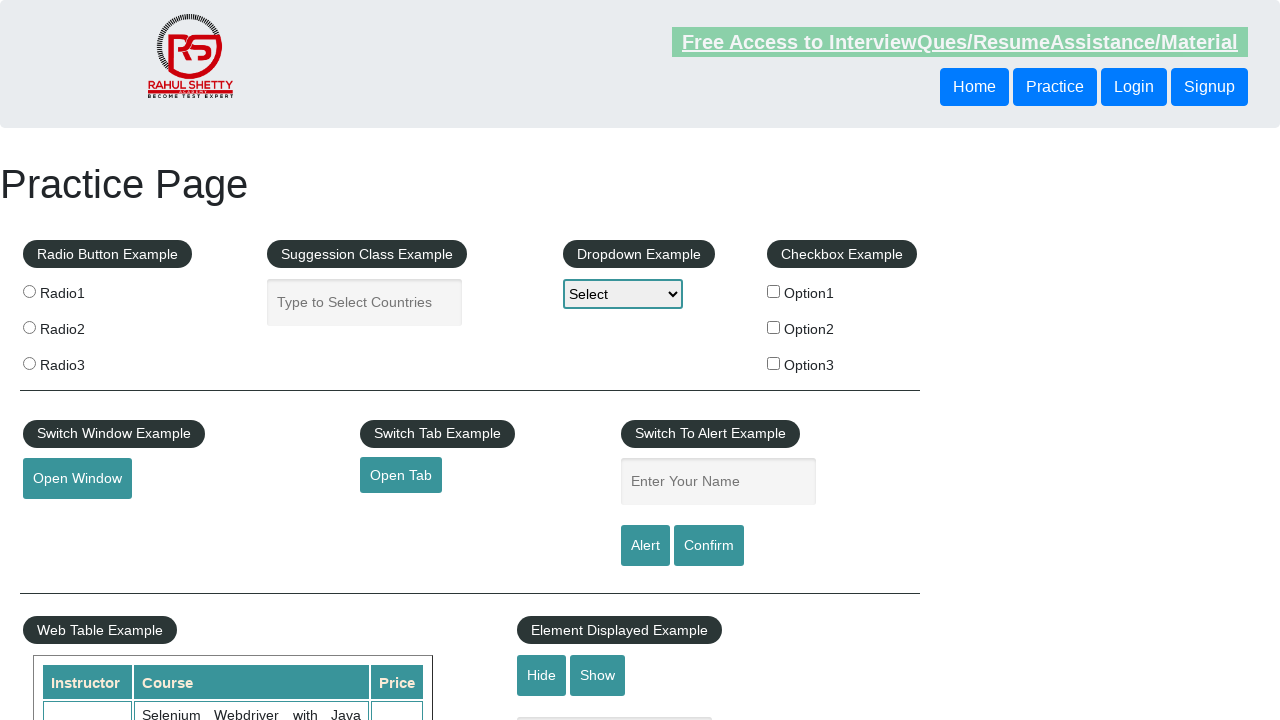

Located countries autocomplete input field
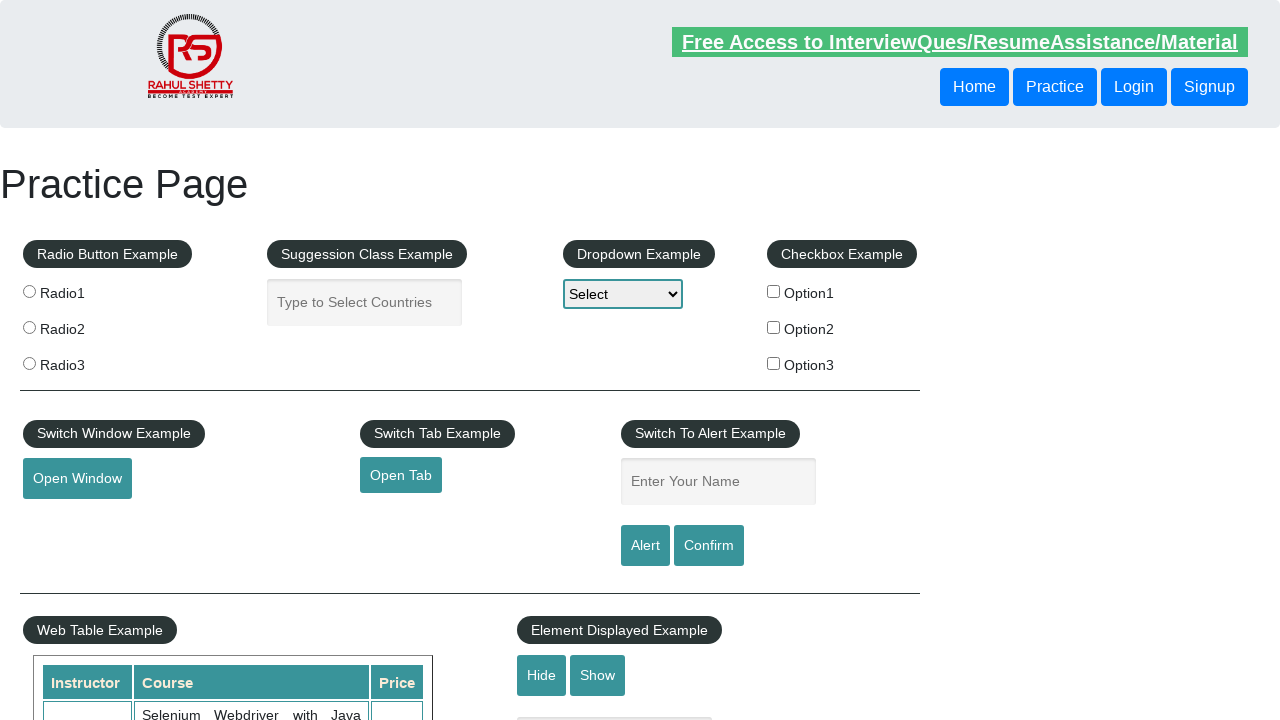

Retrieved bounding box of countries autocomplete input
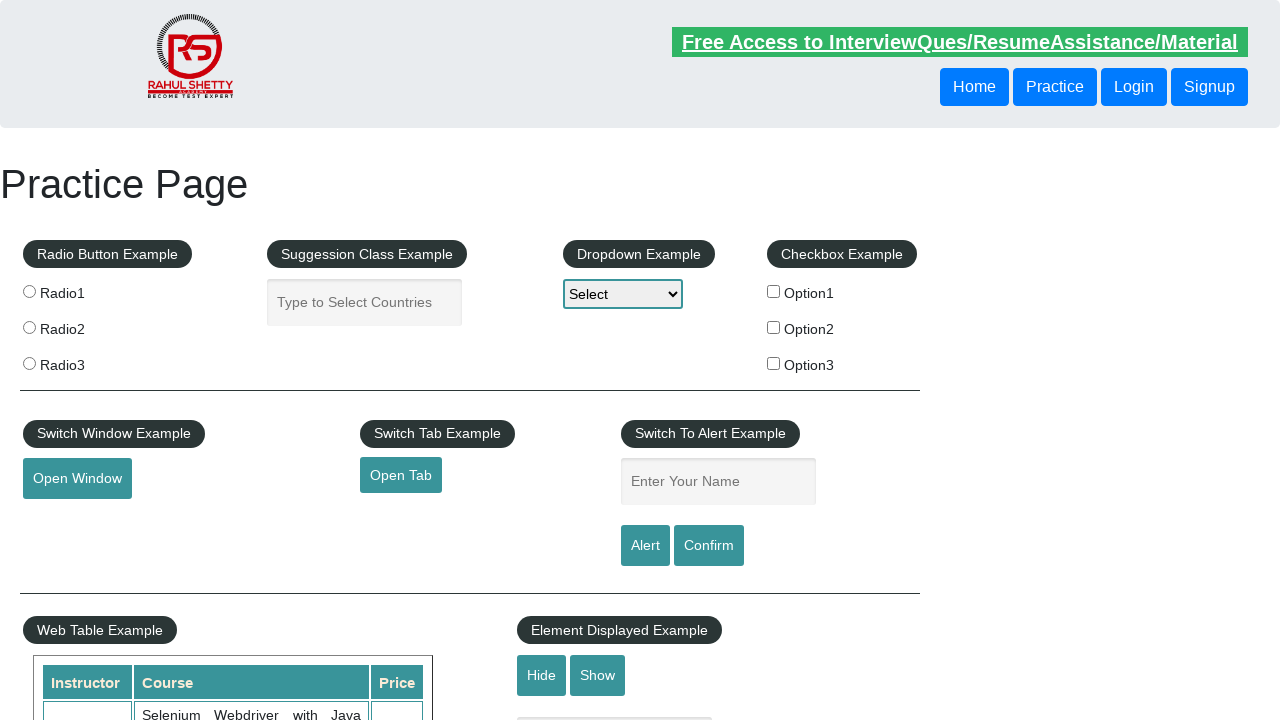

Element dimensions retrieved: Width=195, Height=47
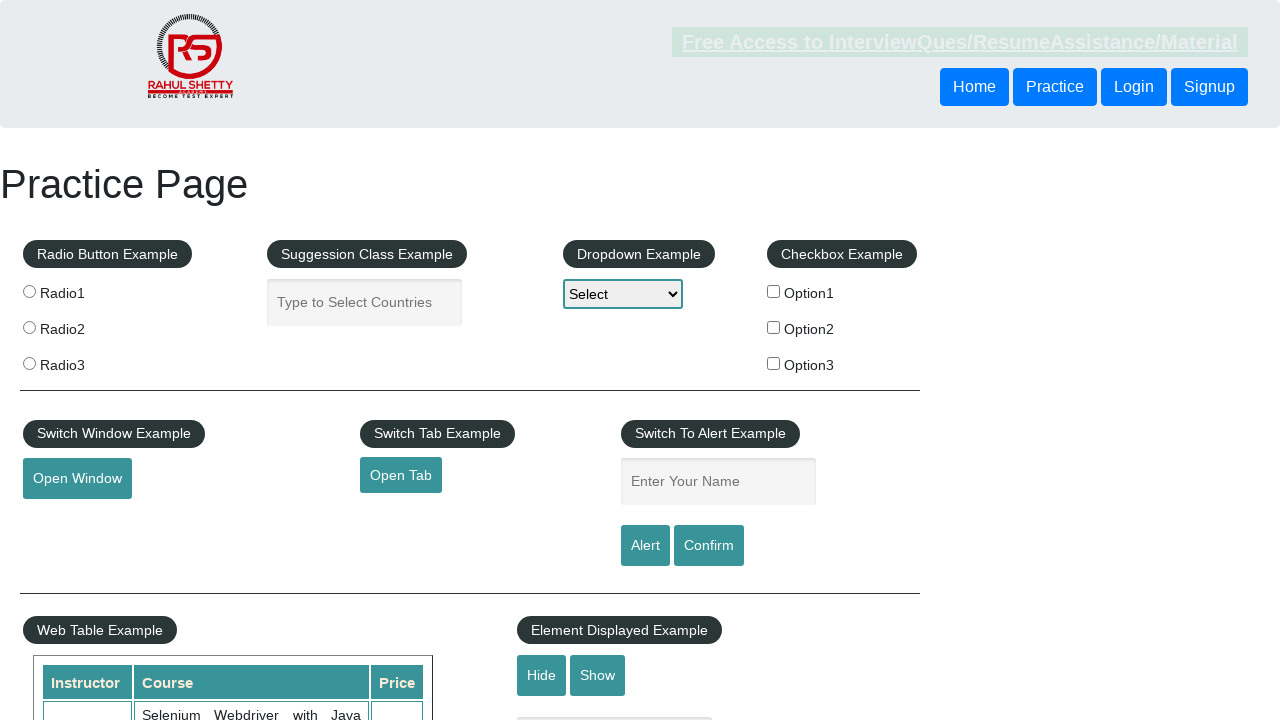

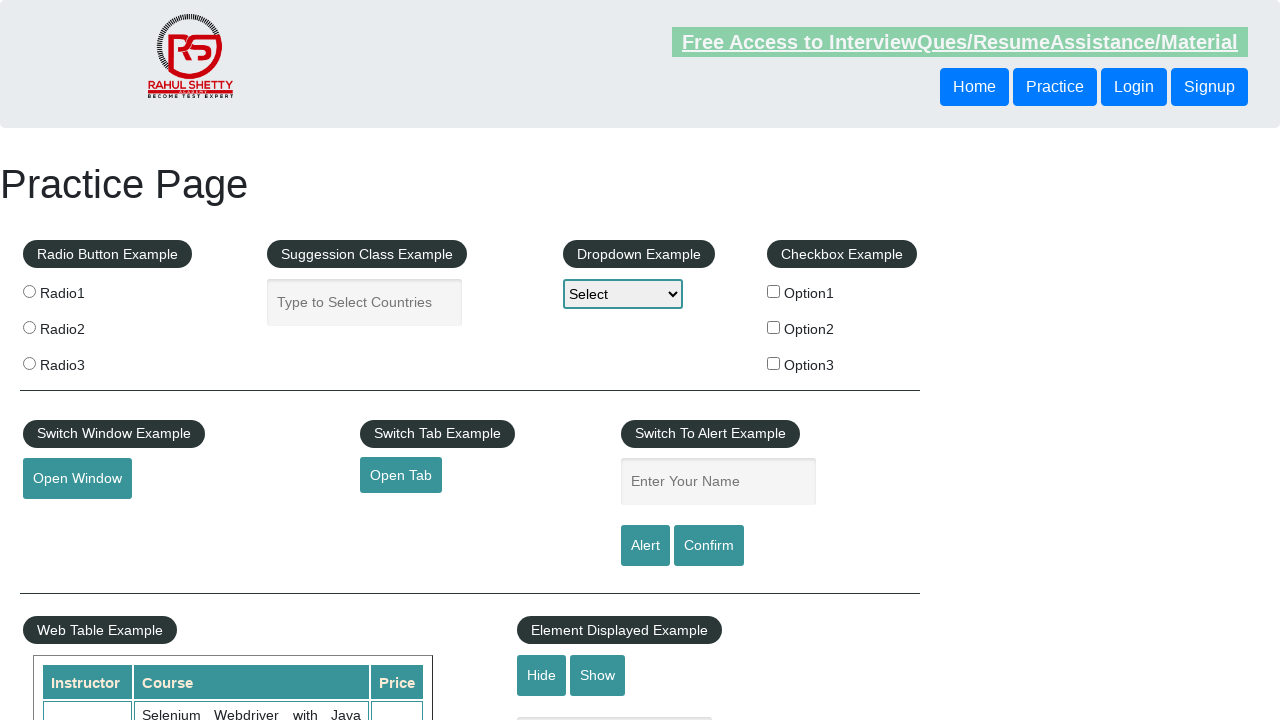